Performs a drag-and-drop action from the draggable element to the droppable element.

Starting URL: https://crossbrowsertesting.github.io/drag-and-drop

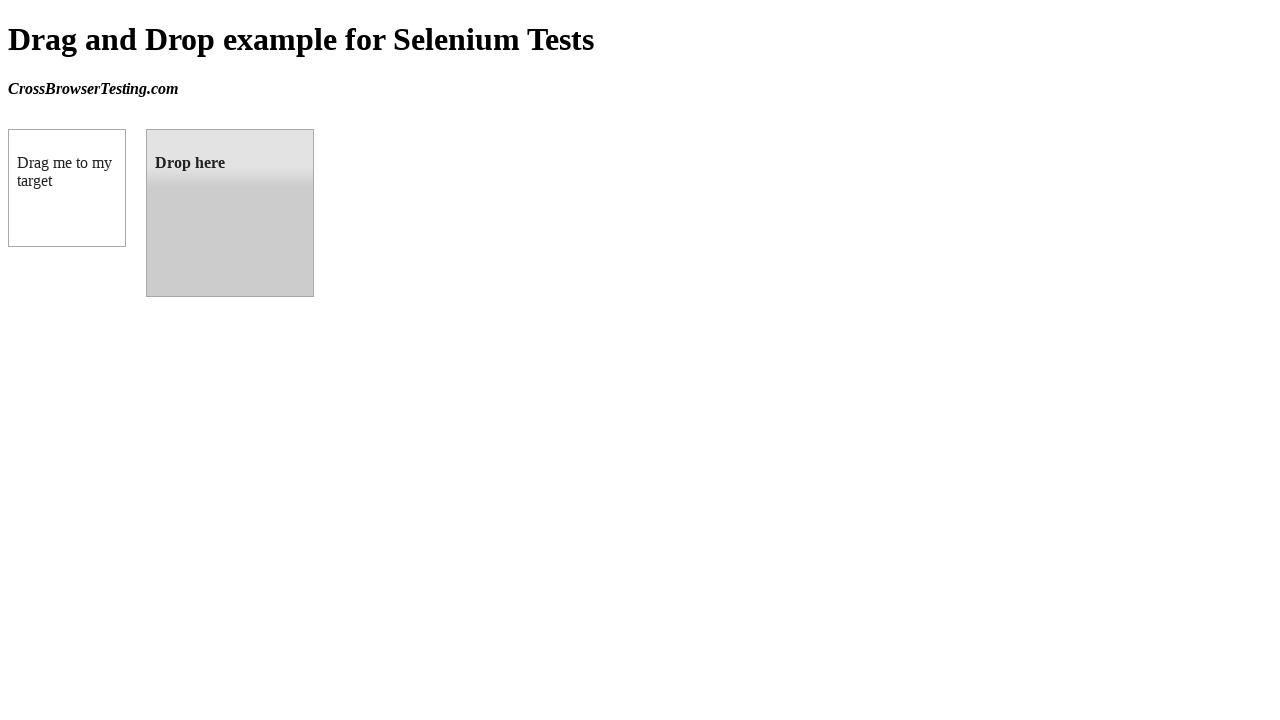

Navigated to drag-and-drop test page
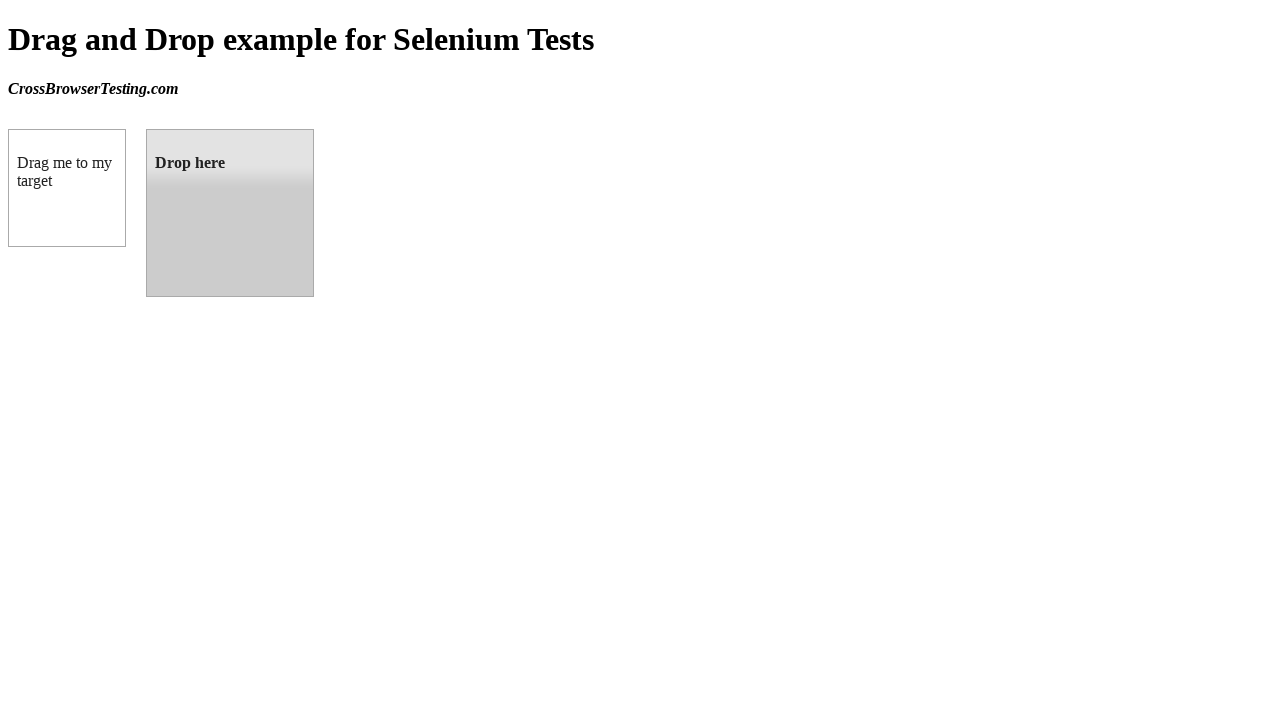

Located draggable element
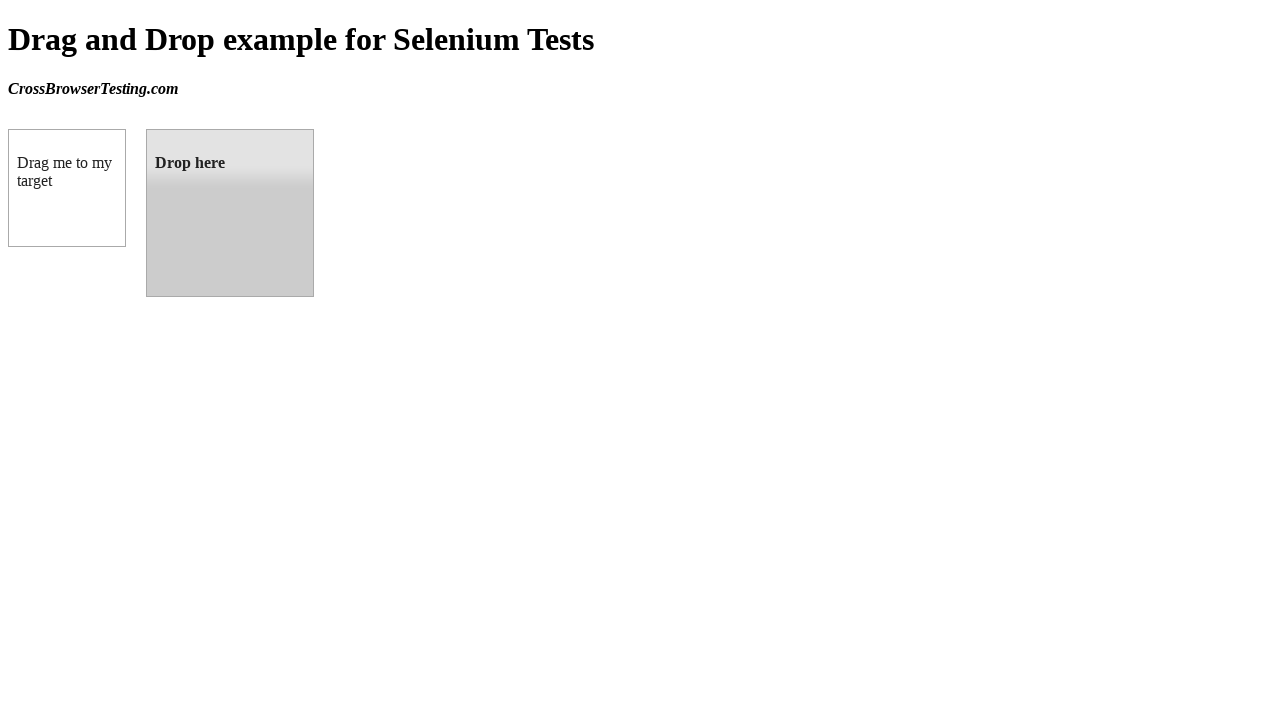

Located droppable element
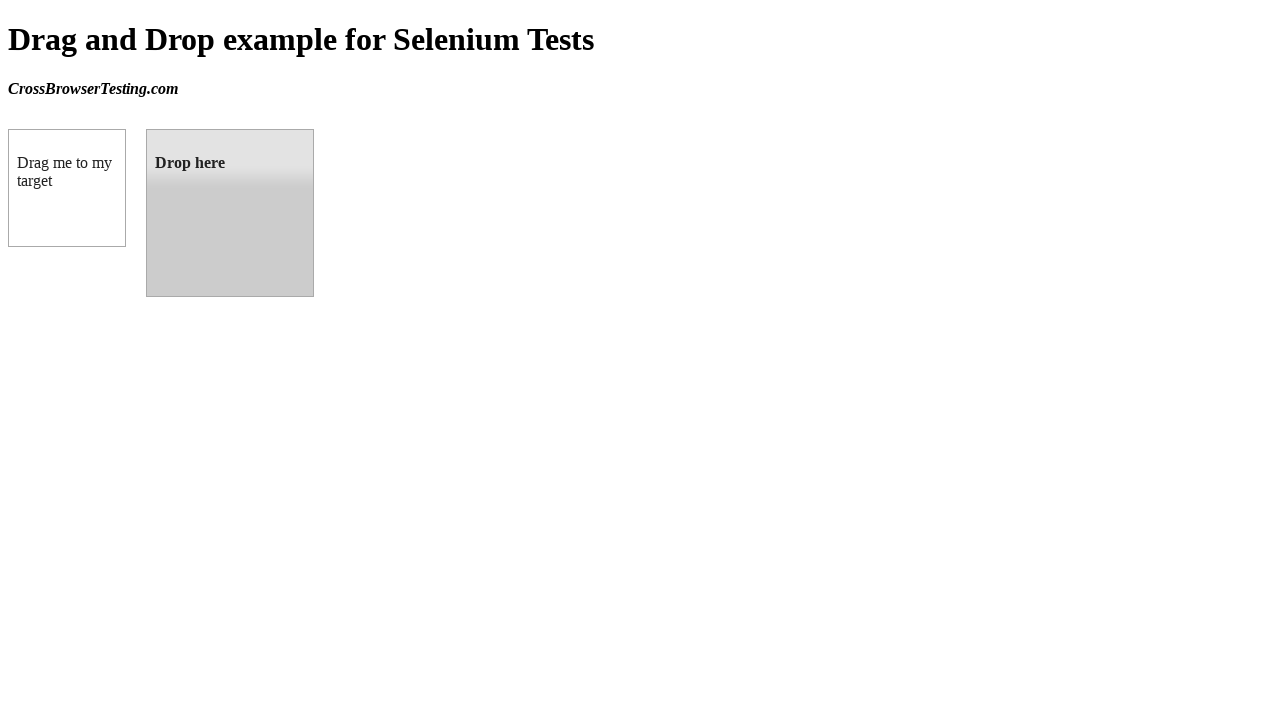

Performed drag-and-drop from draggable to droppable element at (230, 213)
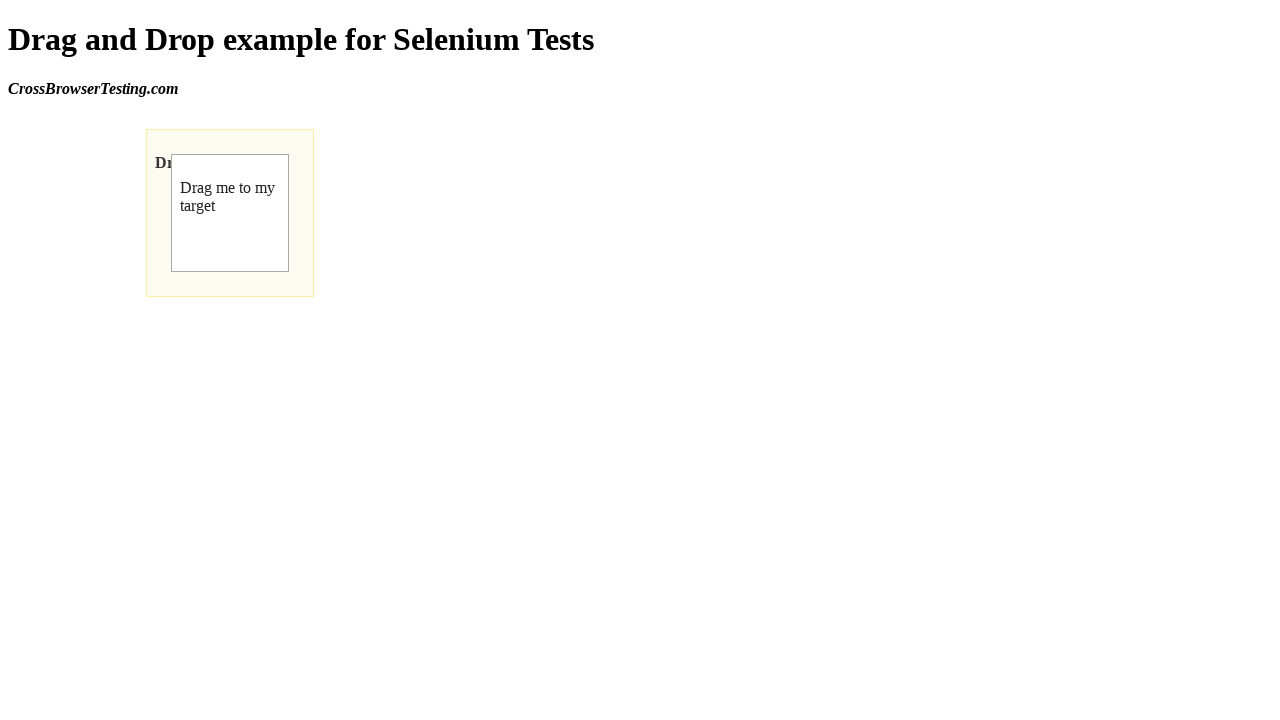

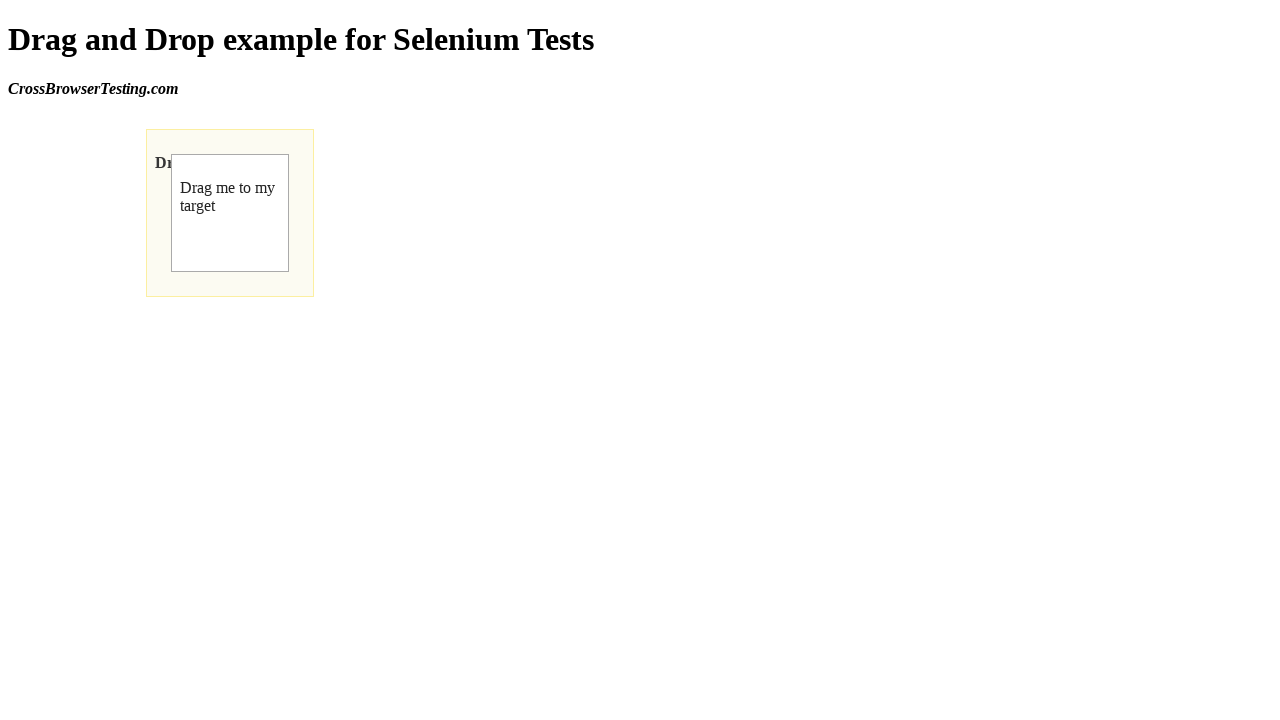